Tests the comment textarea functionality on the Sauce Labs test page by entering a comment and verifying it was accepted

Starting URL: https://saucelabs.com/test/guinea-pig

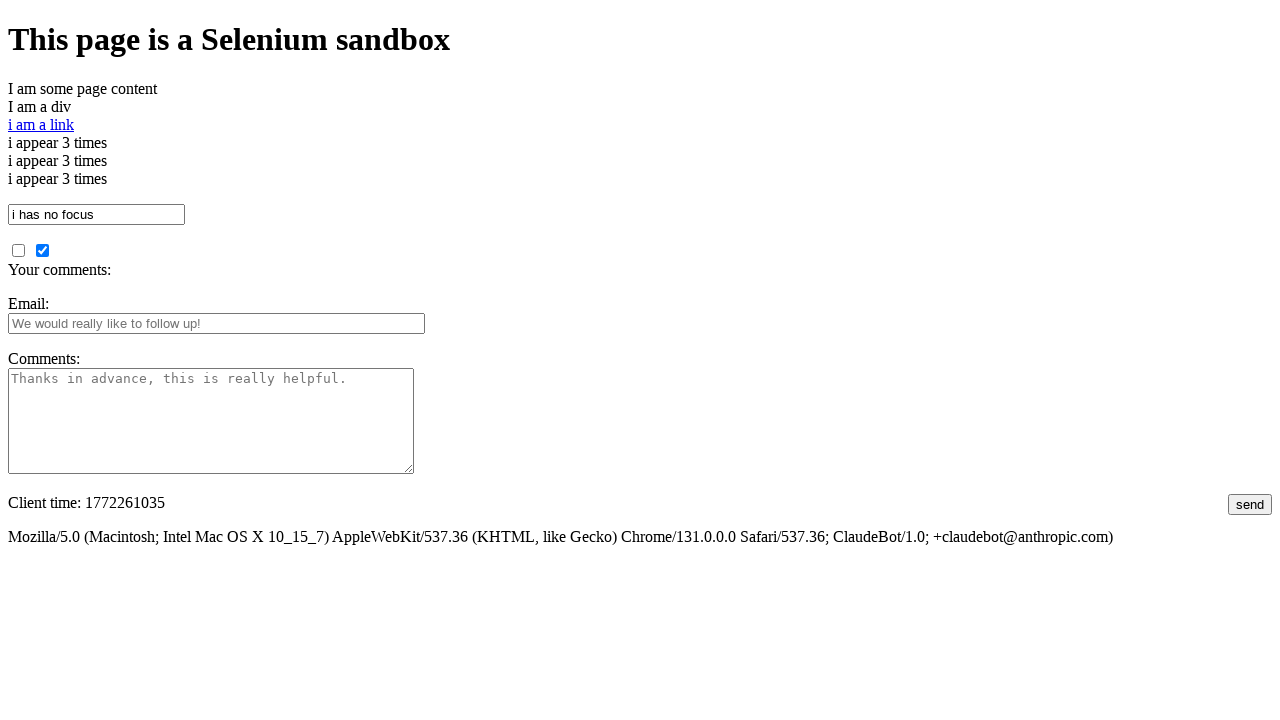

Filled comment textarea with test comment on #comments
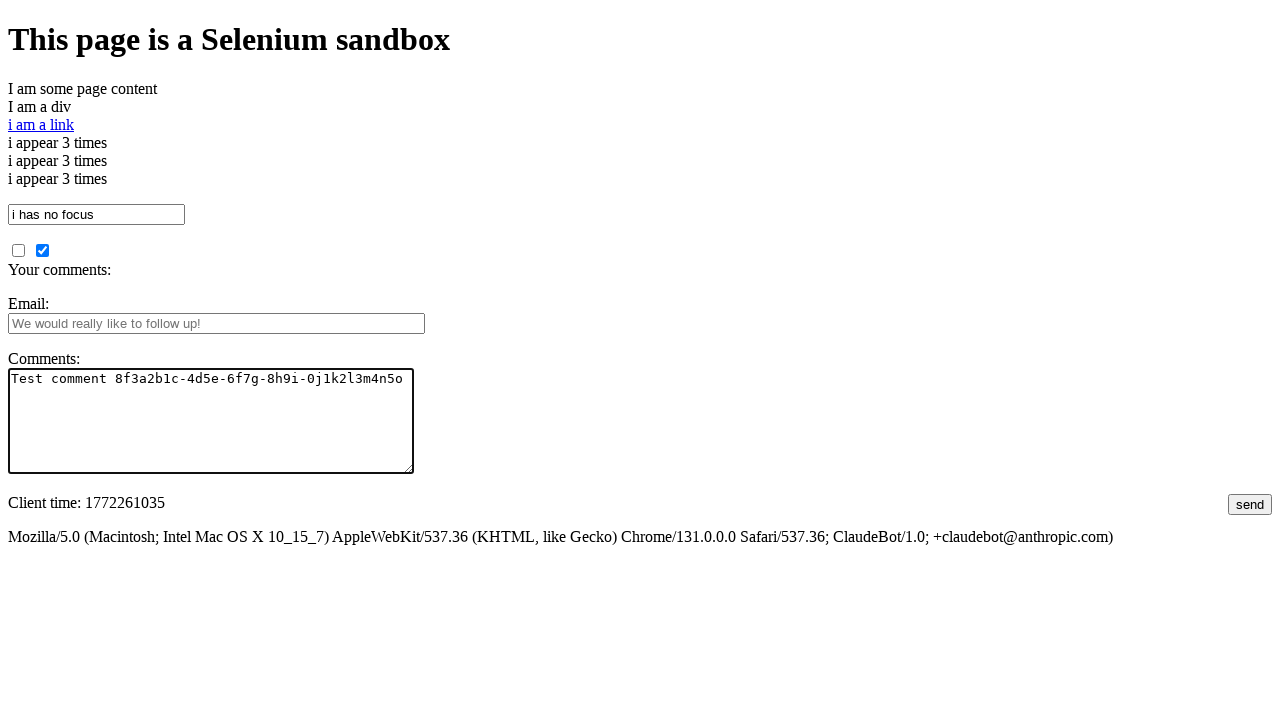

Retrieved comment value from textarea
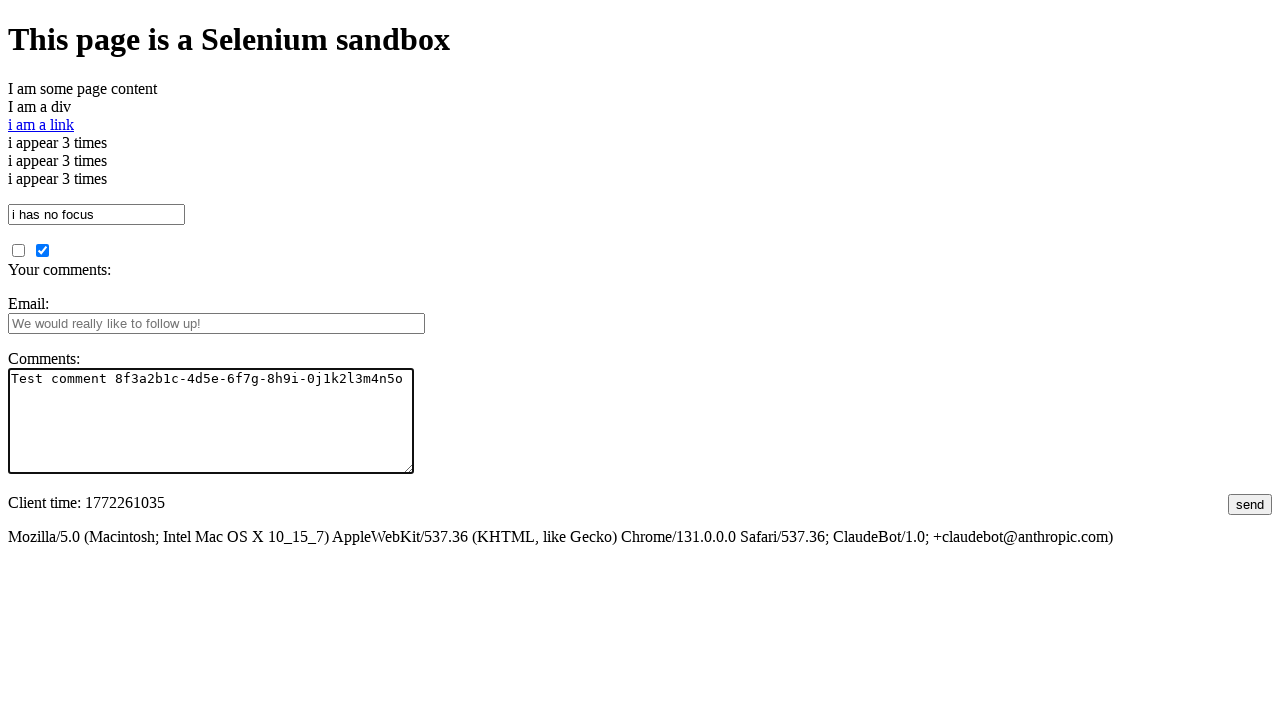

Verified comment value matches expected text
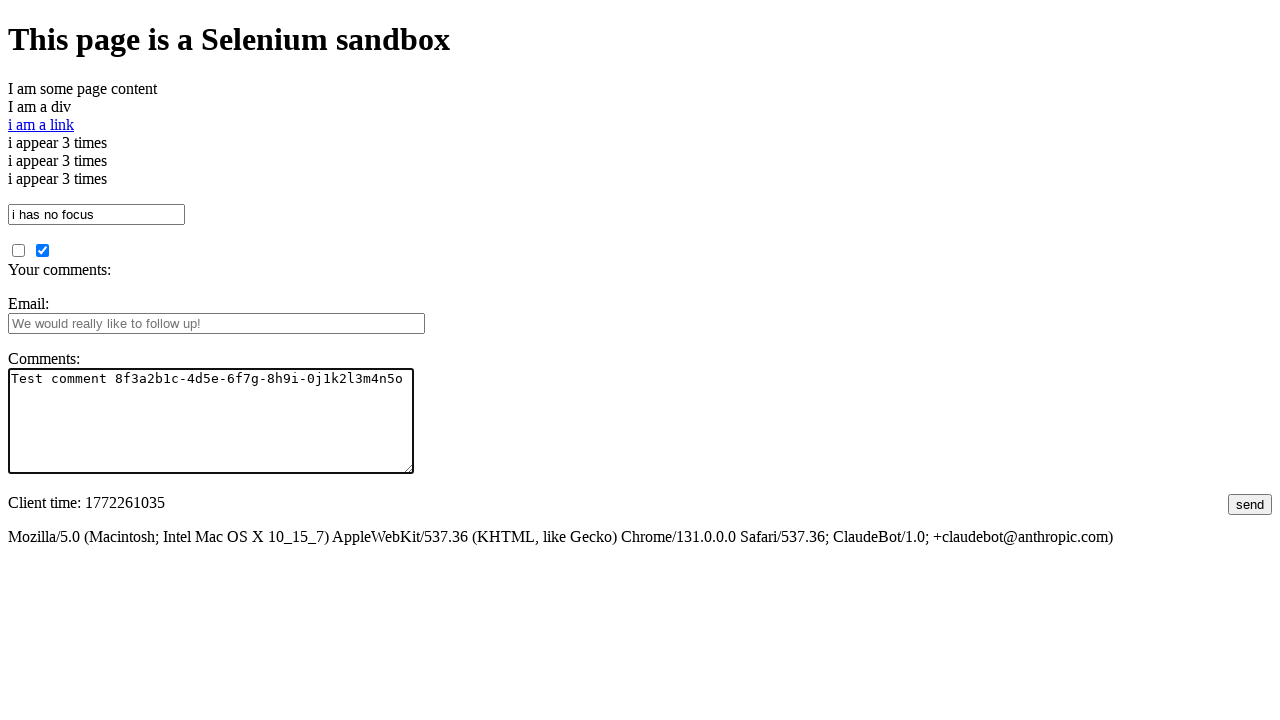

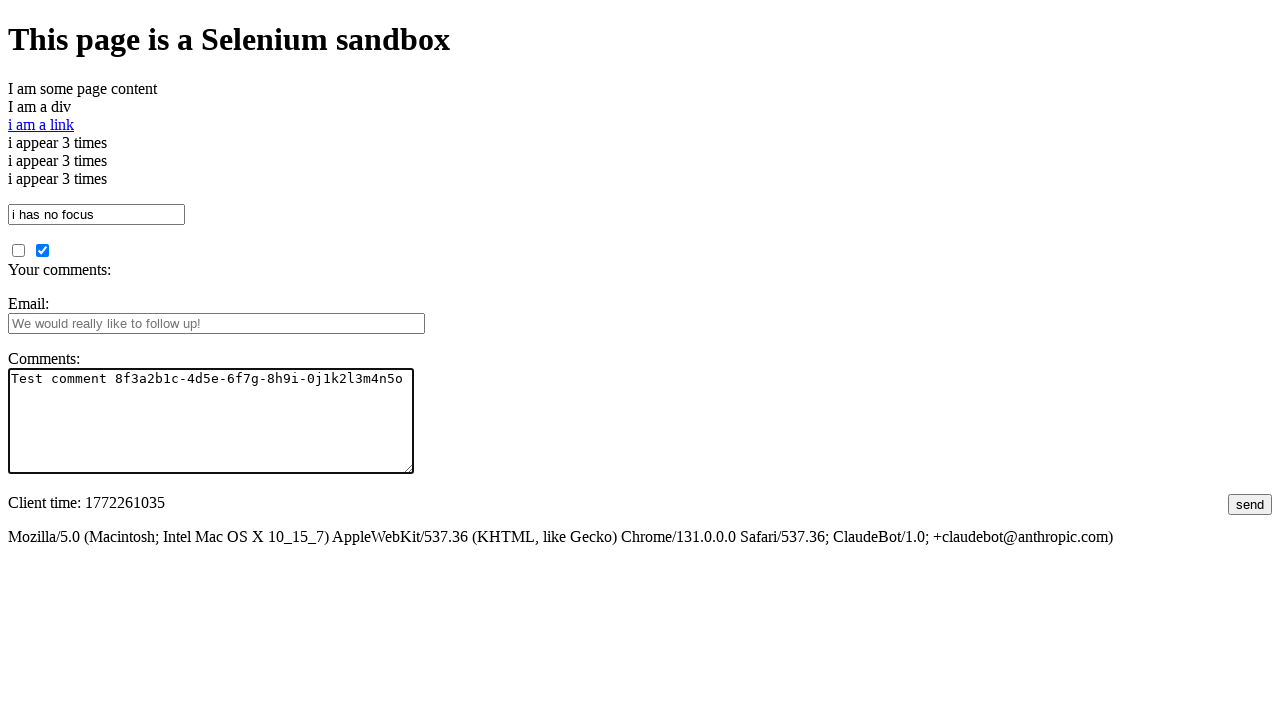